Tests JavaScript execution by finding a link element and clicking it via JavaScript

Starting URL: http://example.com

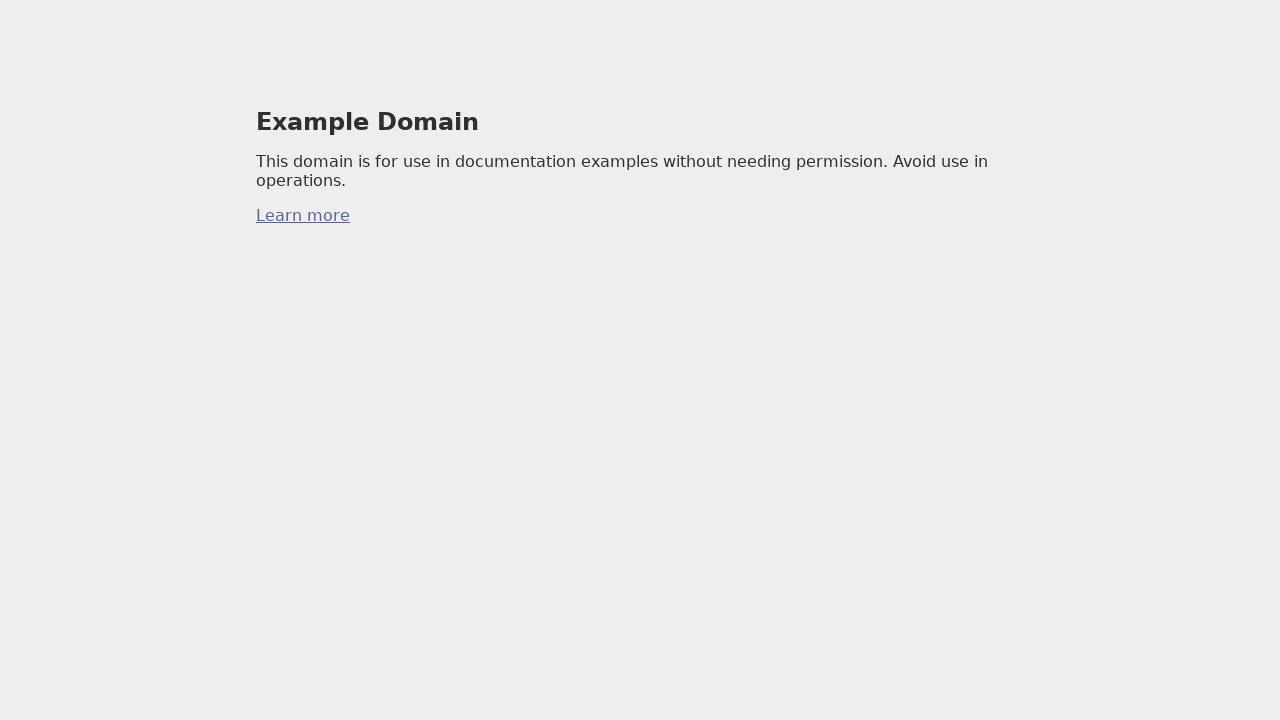

Located link element using CSS selector
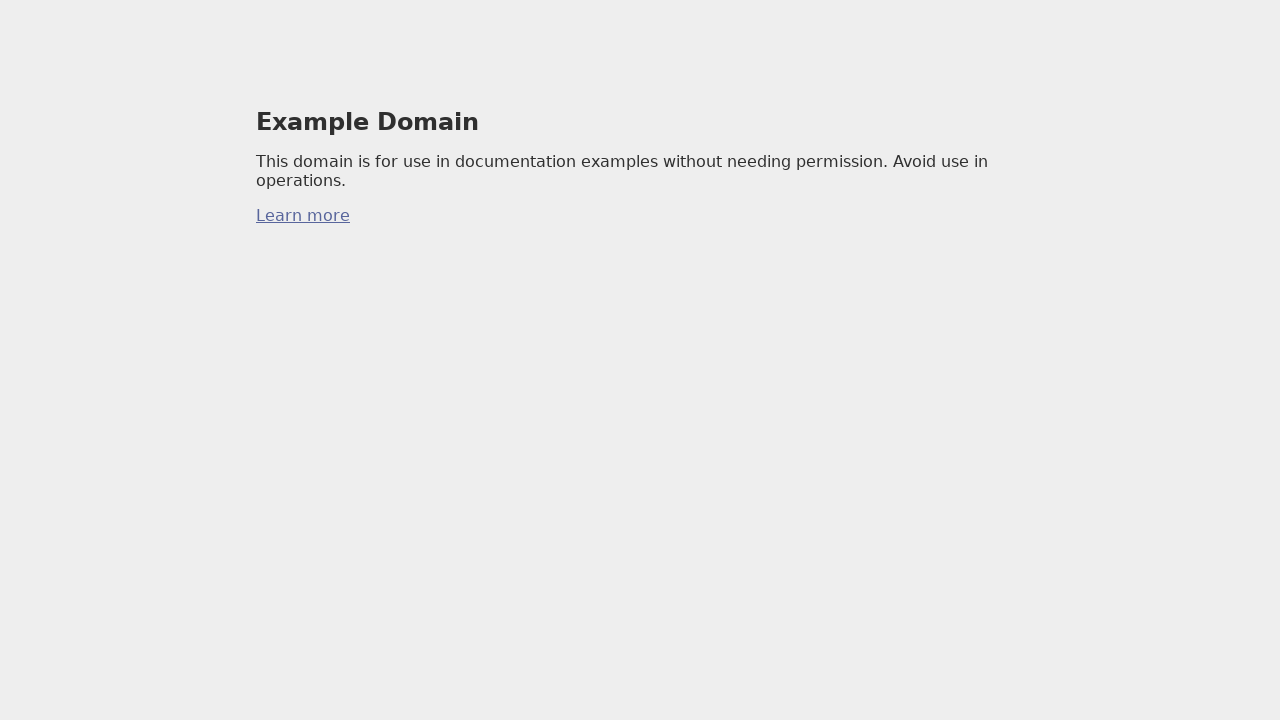

Link element became visible
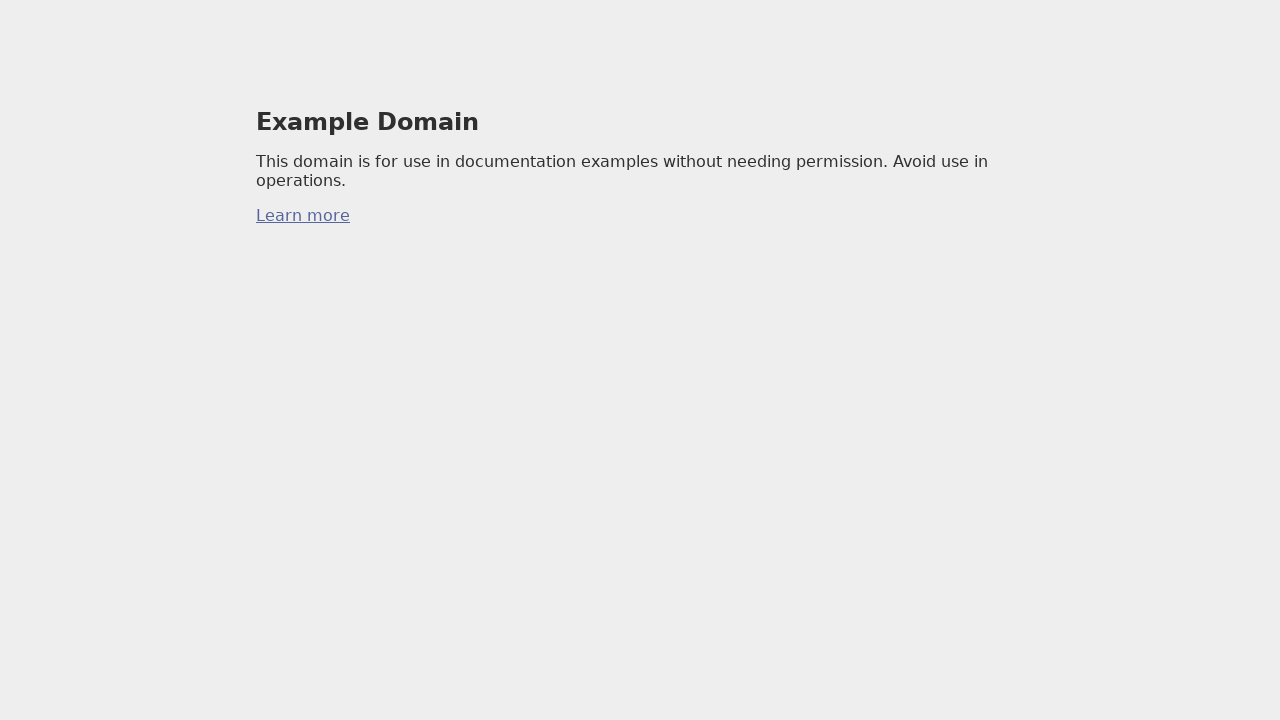

Clicked link element via JavaScript execution
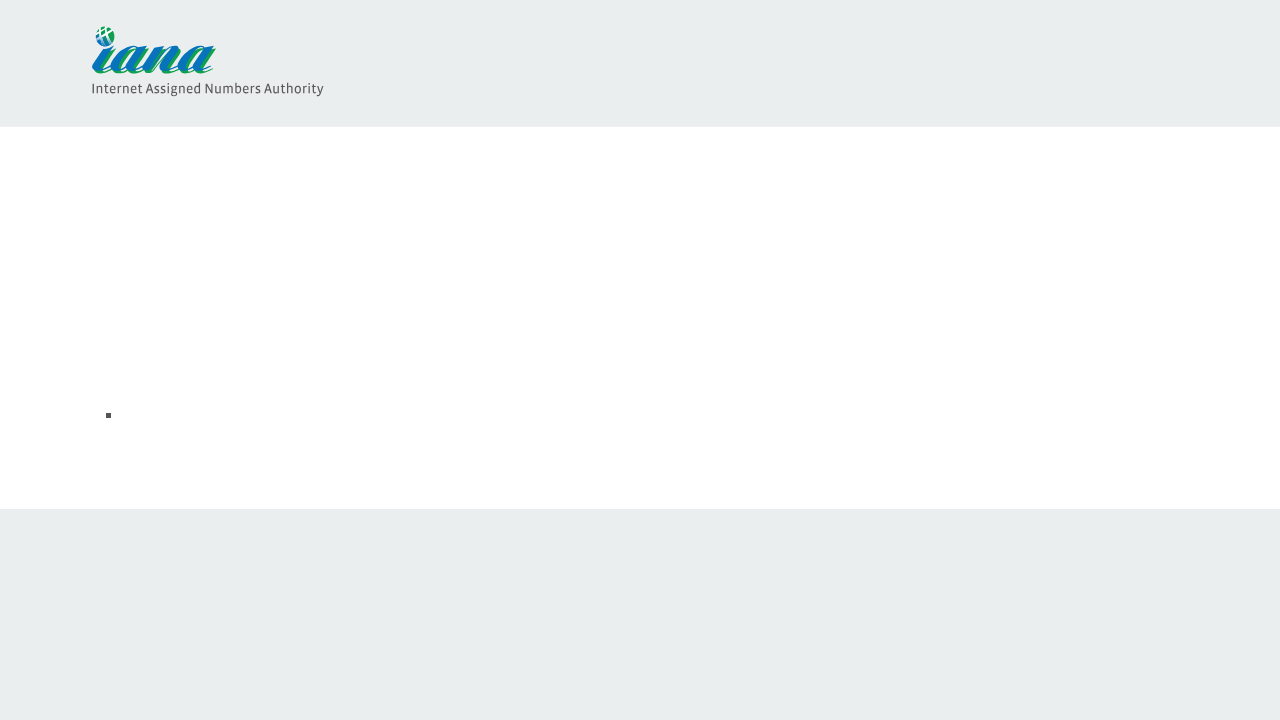

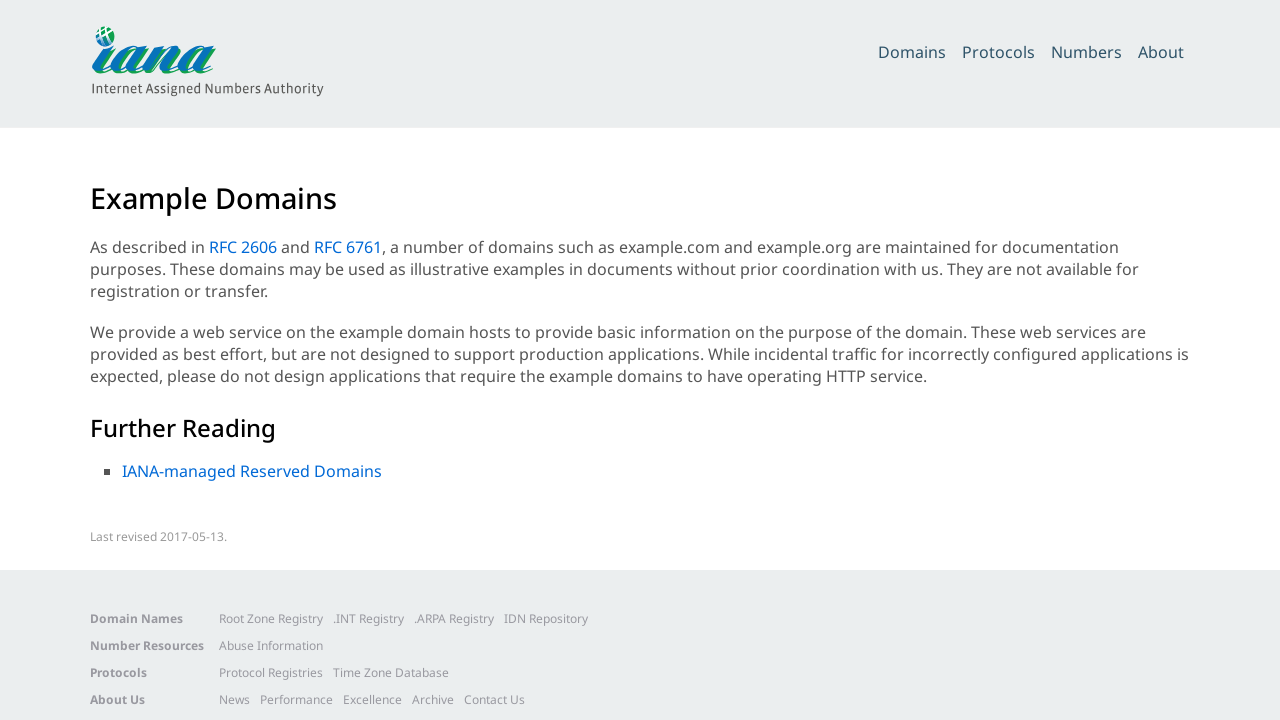